Tests editing a todo item by double-clicking and typing new text

Starting URL: https://demo.playwright.dev/todomvc

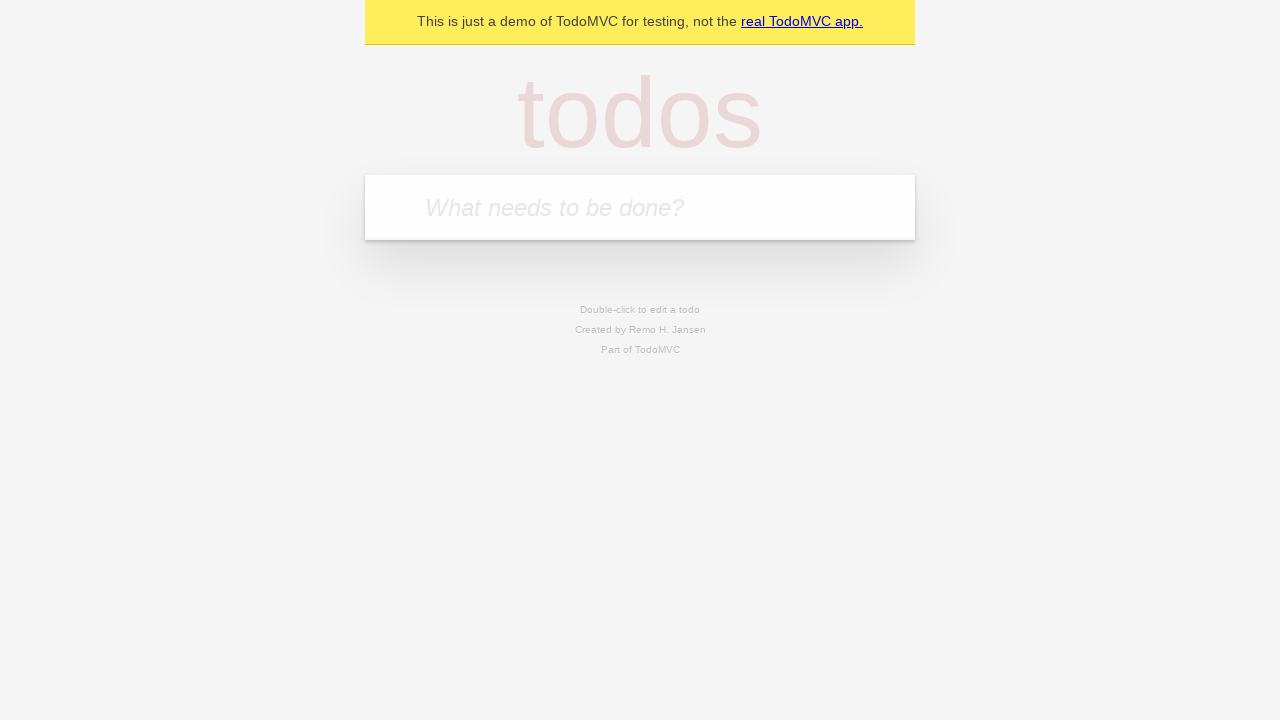

Filled todo input with 'buy some cheese' on internal:attr=[placeholder="What needs to be done?"i]
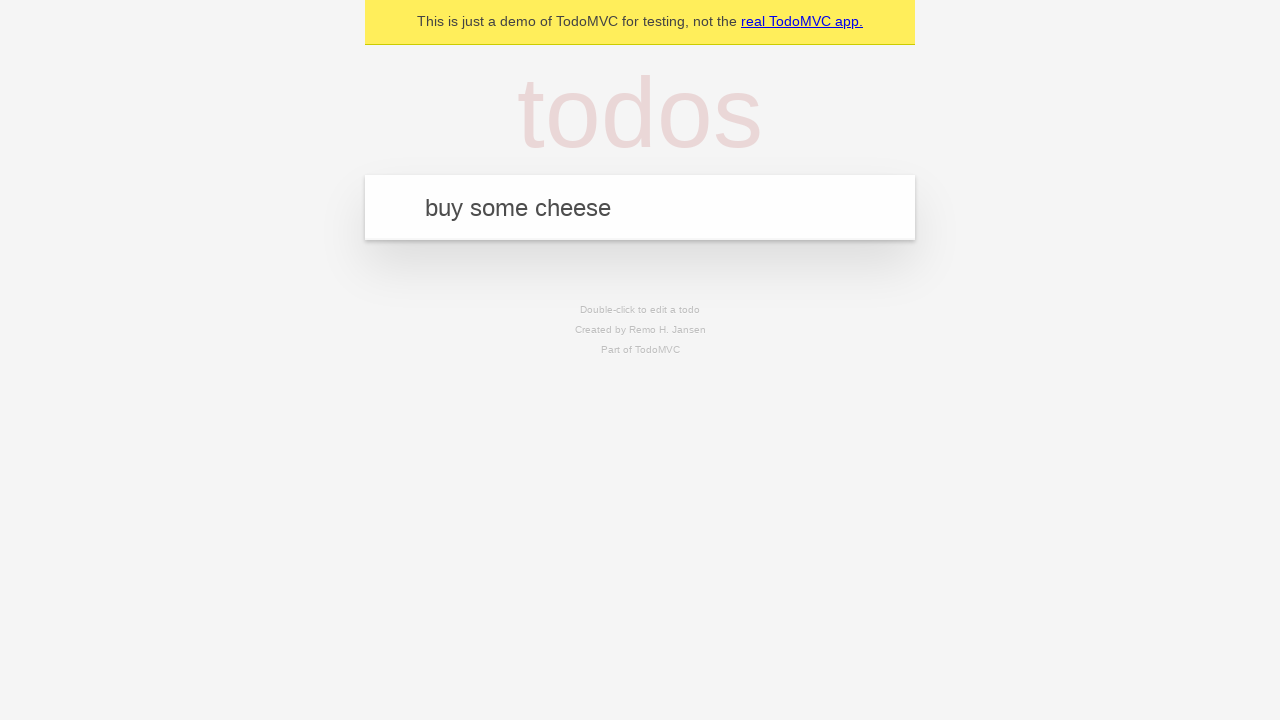

Pressed Enter to create todo 'buy some cheese' on internal:attr=[placeholder="What needs to be done?"i]
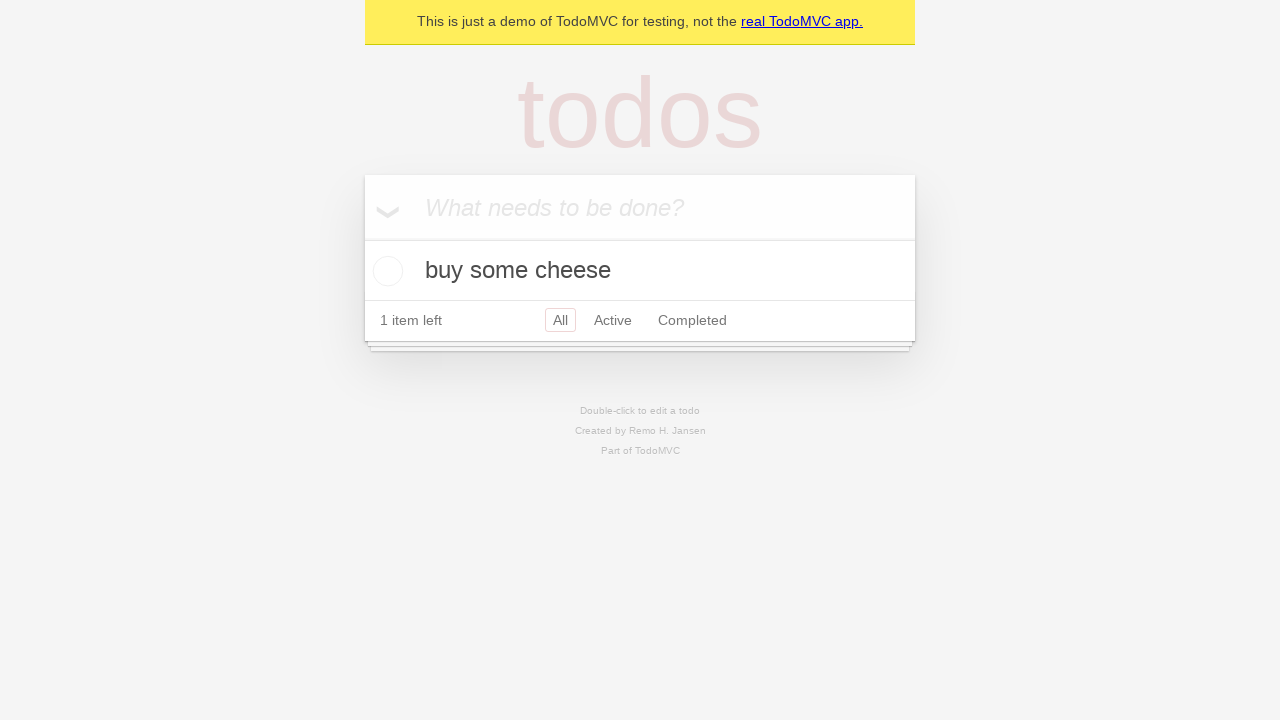

Filled todo input with 'feed the cat' on internal:attr=[placeholder="What needs to be done?"i]
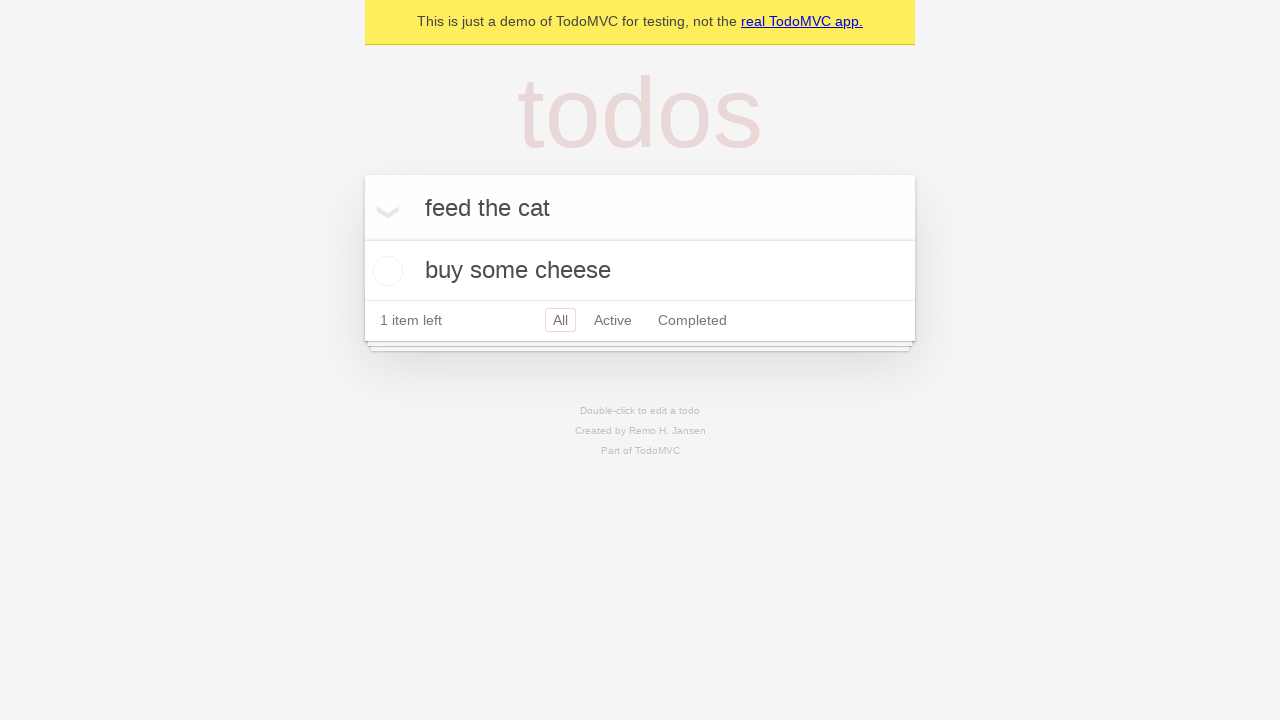

Pressed Enter to create todo 'feed the cat' on internal:attr=[placeholder="What needs to be done?"i]
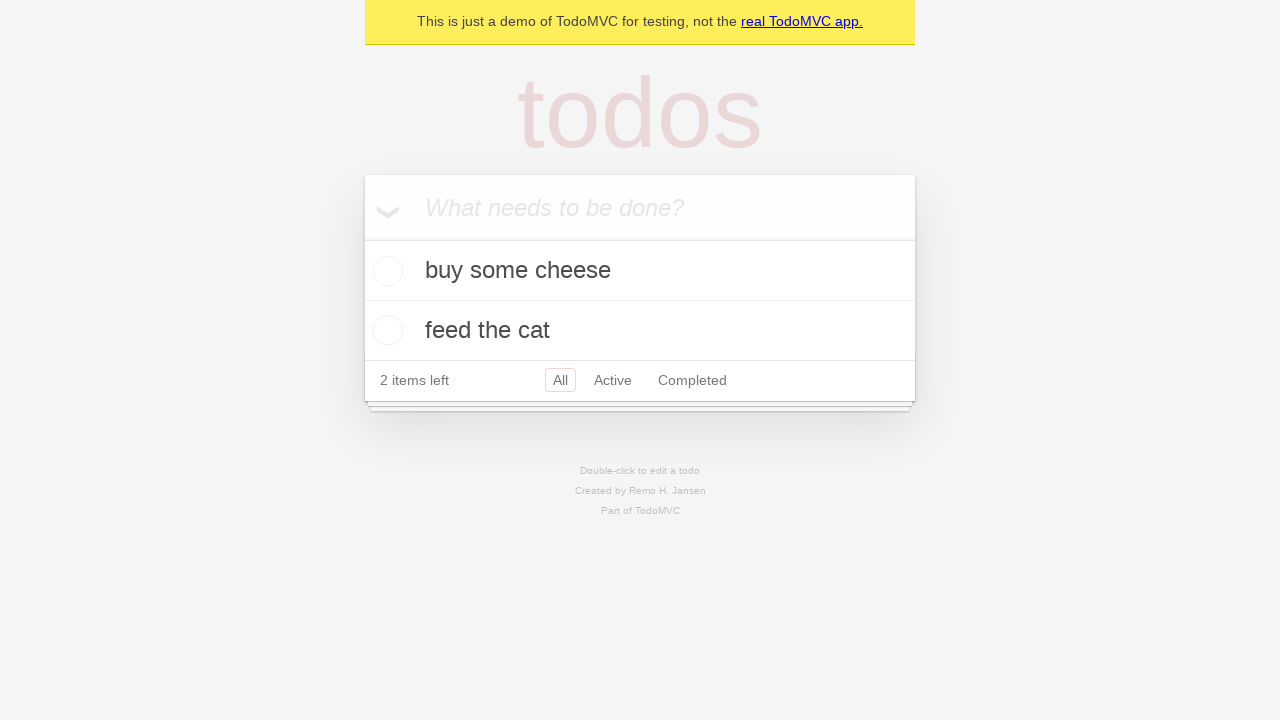

Filled todo input with 'book a doctors appointment' on internal:attr=[placeholder="What needs to be done?"i]
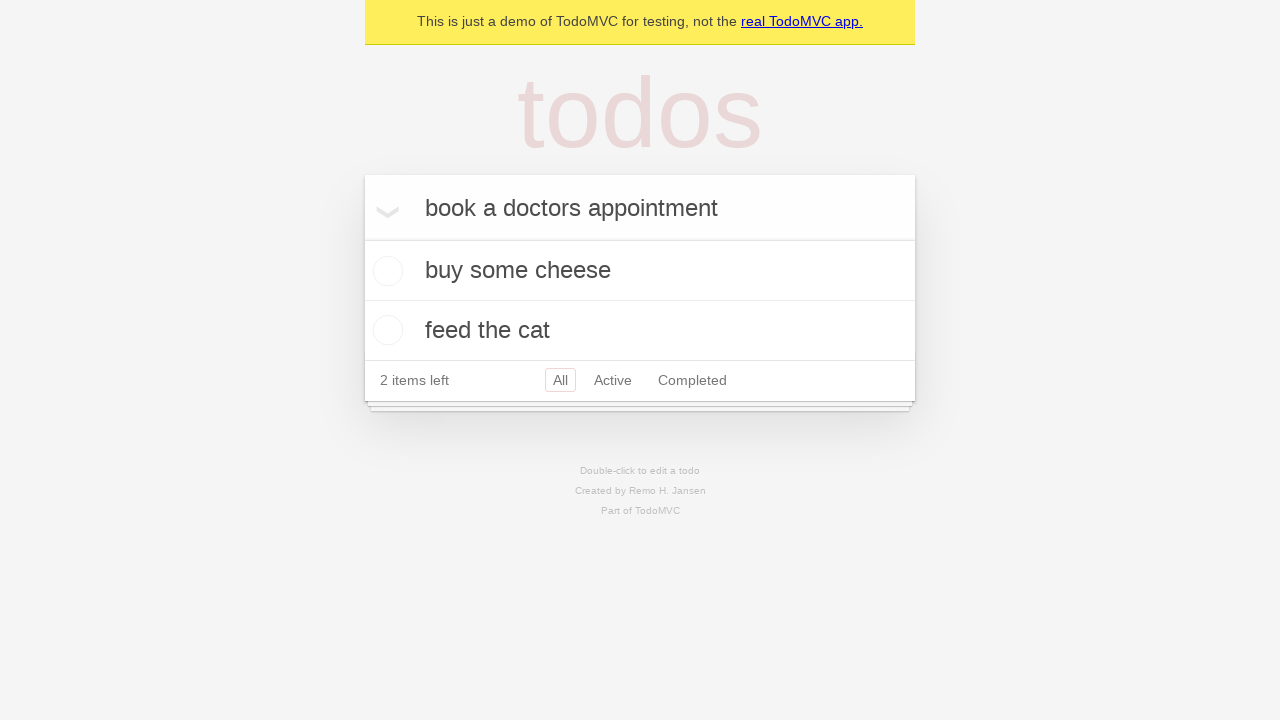

Pressed Enter to create todo 'book a doctors appointment' on internal:attr=[placeholder="What needs to be done?"i]
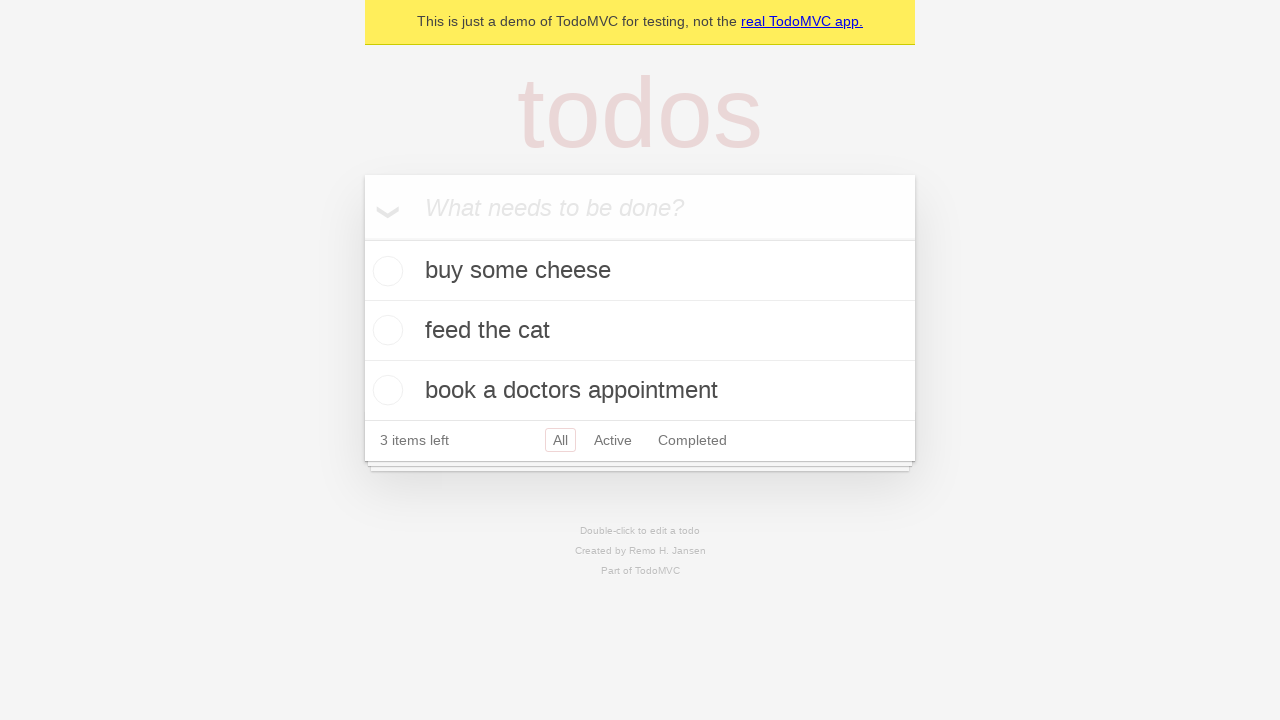

Double-clicked the second todo item to enter edit mode at (640, 331) on internal:testid=[data-testid="todo-item"s] >> nth=1
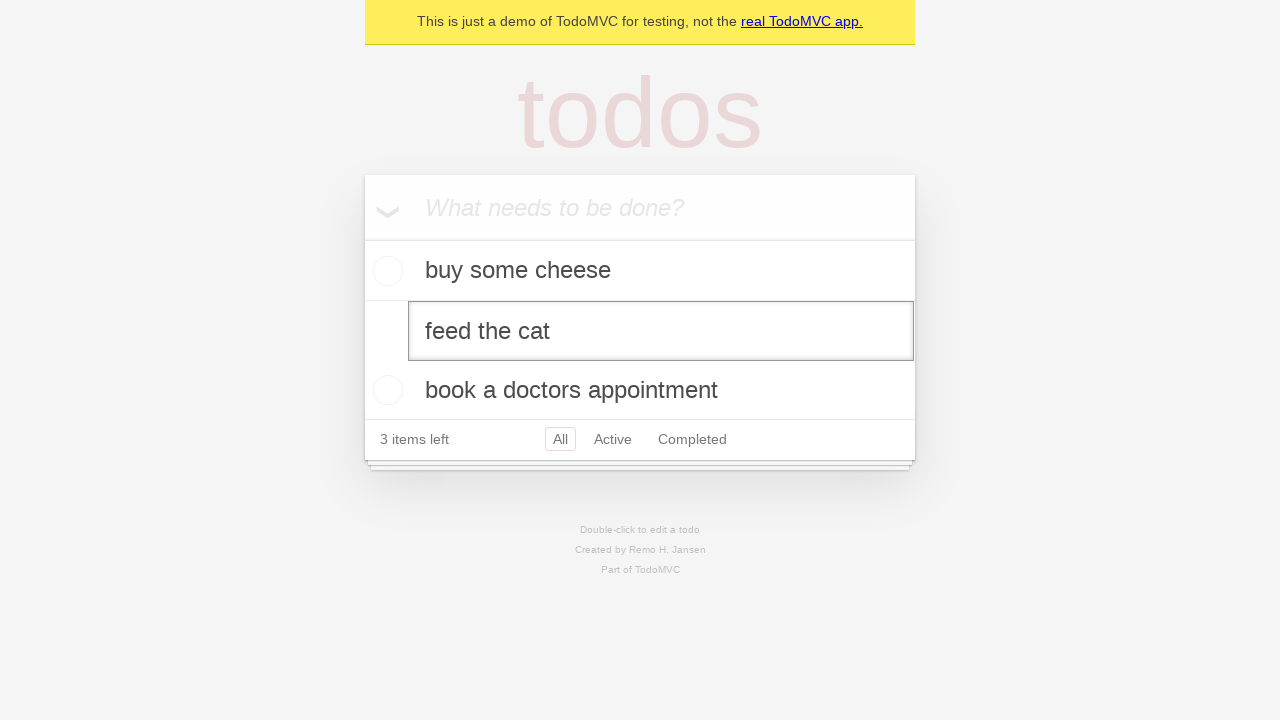

Filled edit textbox with new text 'buy some sausages' on internal:testid=[data-testid="todo-item"s] >> nth=1 >> internal:role=textbox[nam
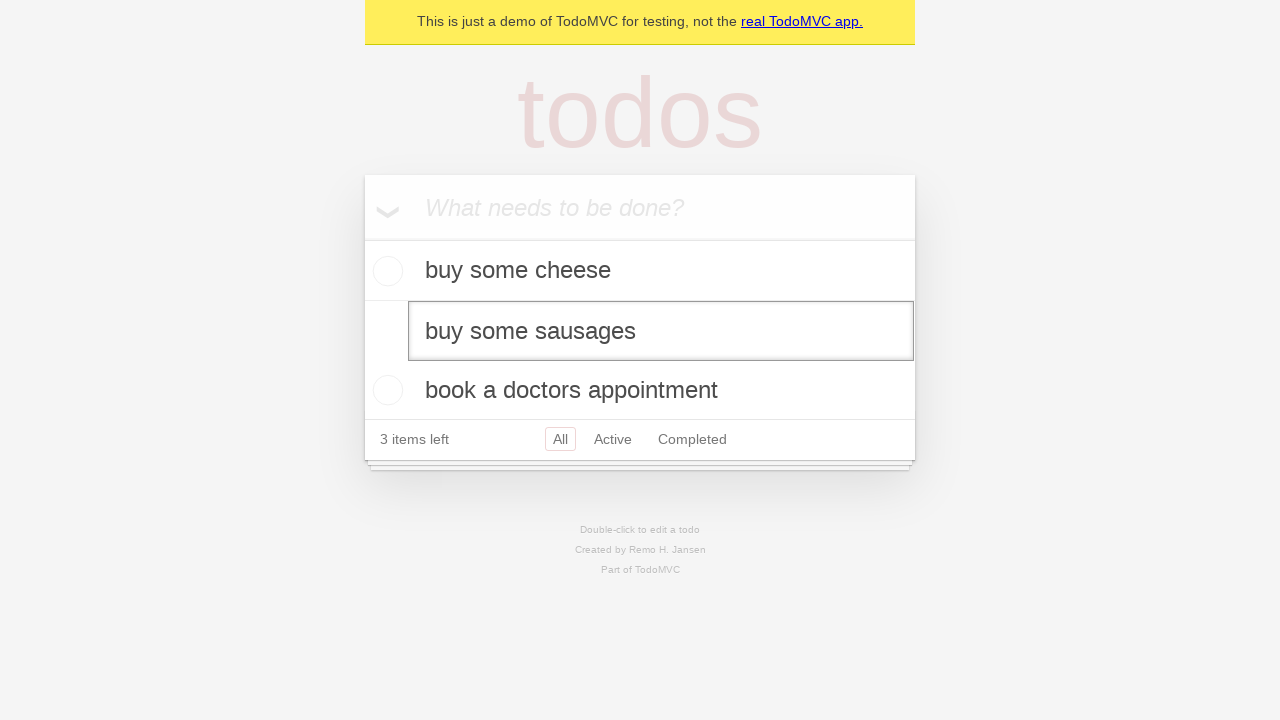

Pressed Enter to save the edited todo item on internal:testid=[data-testid="todo-item"s] >> nth=1 >> internal:role=textbox[nam
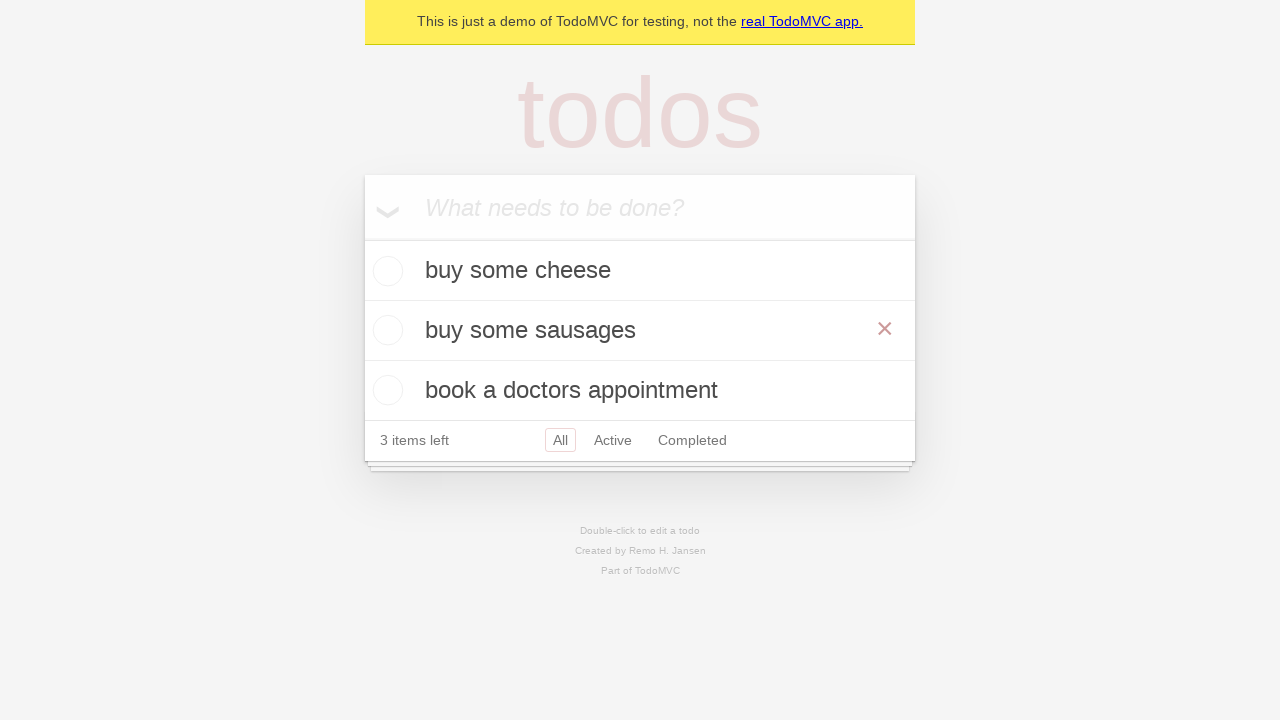

Verified edited todo text 'buy some sausages' is now visible
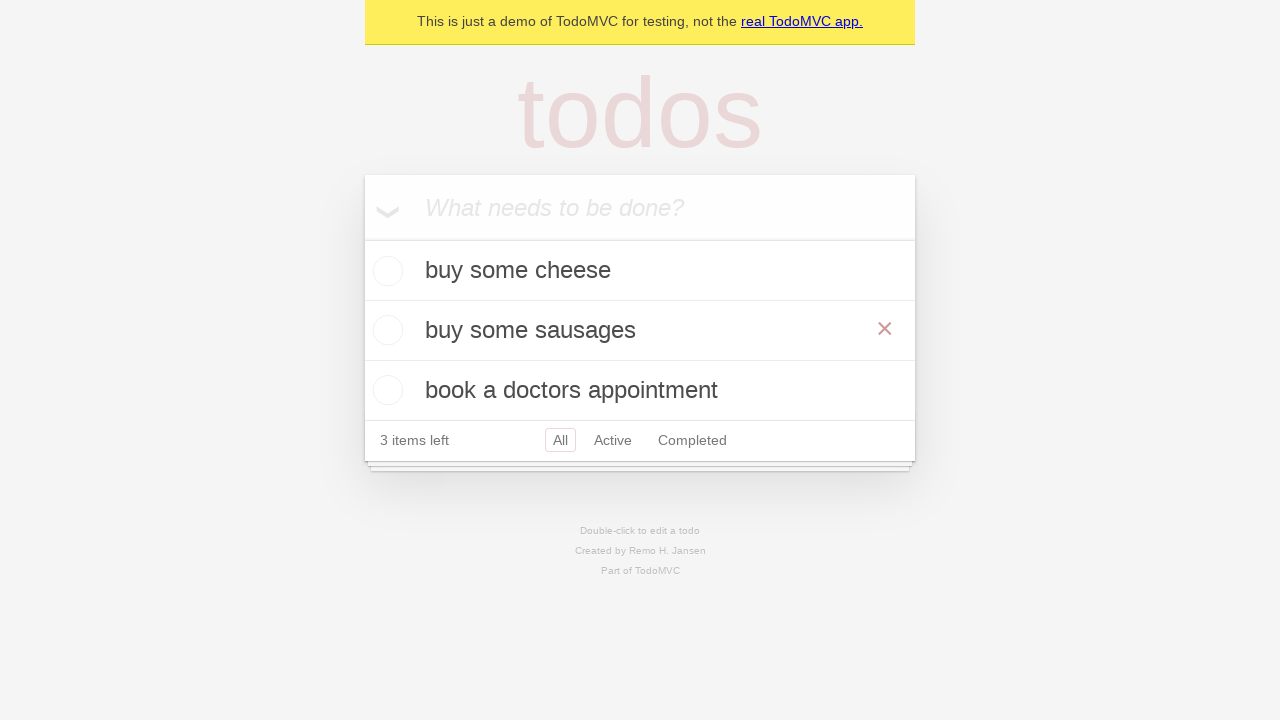

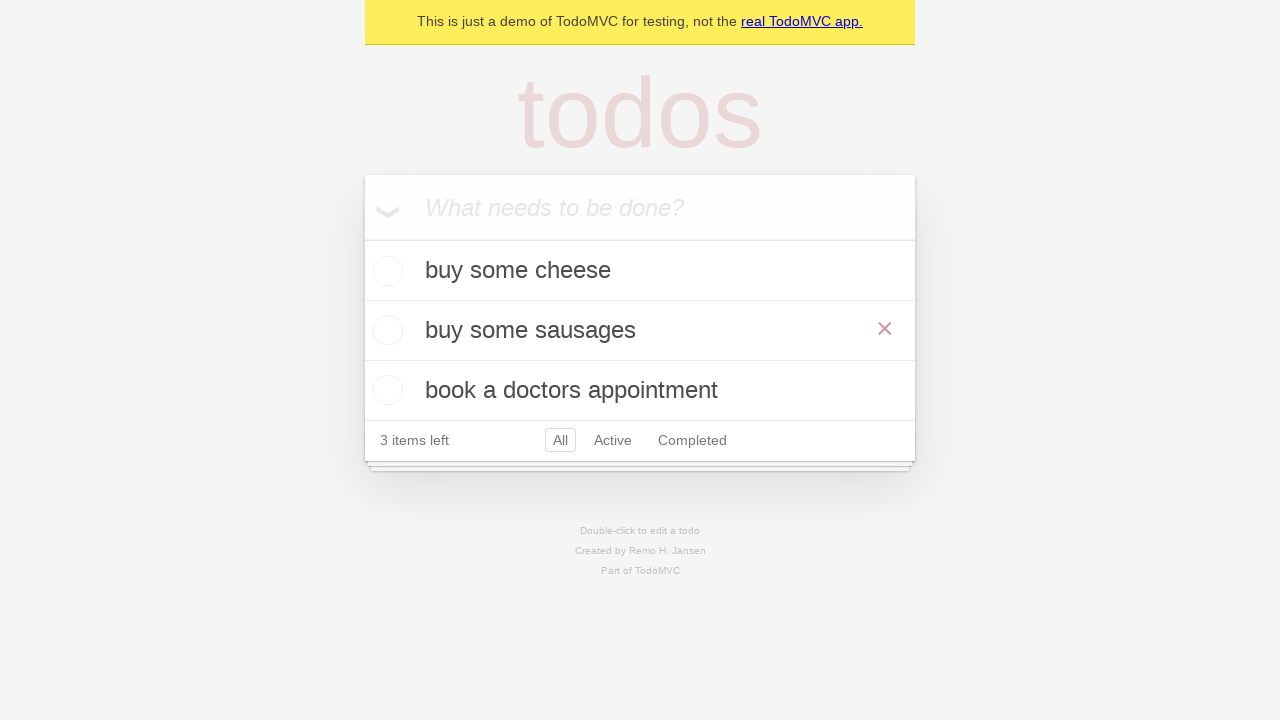